Tests text input functionality by typing text, using backspace, and verifying button text updates correctly

Starting URL: http://uitestingplayground.com/textinput

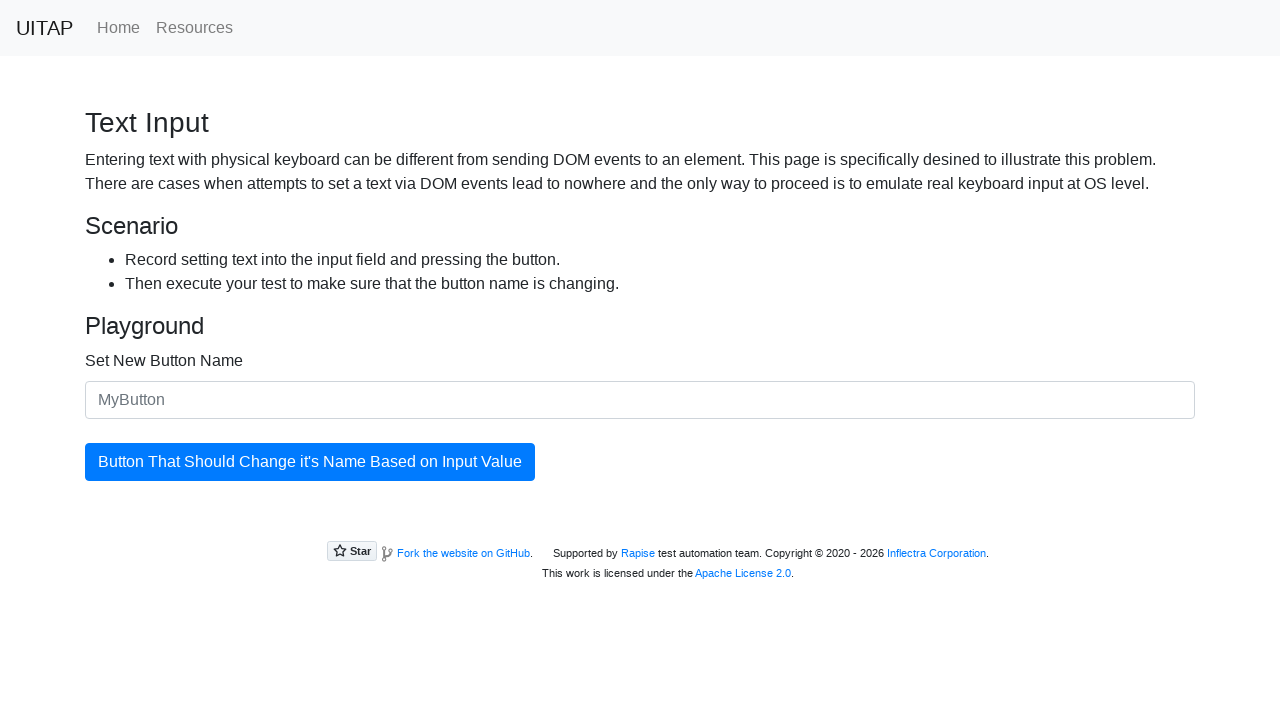

Navigated to text input test page
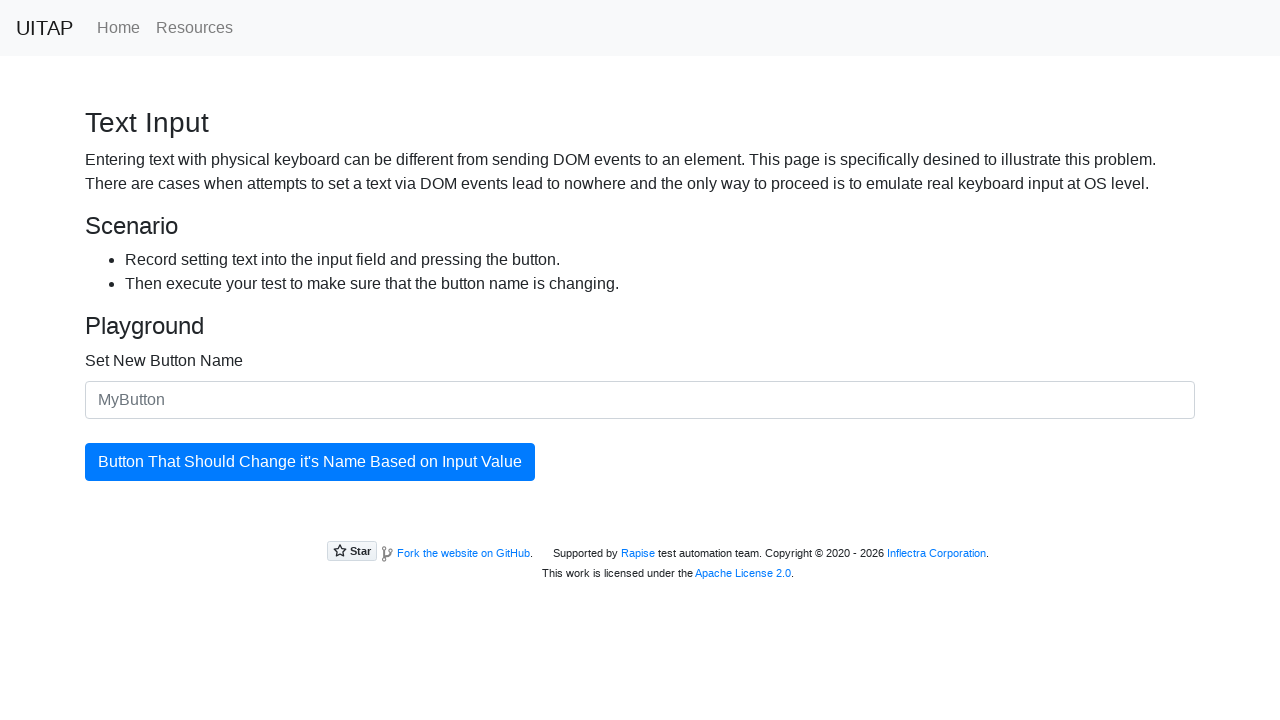

Typed 'Hello!' into input field on #newButtonName
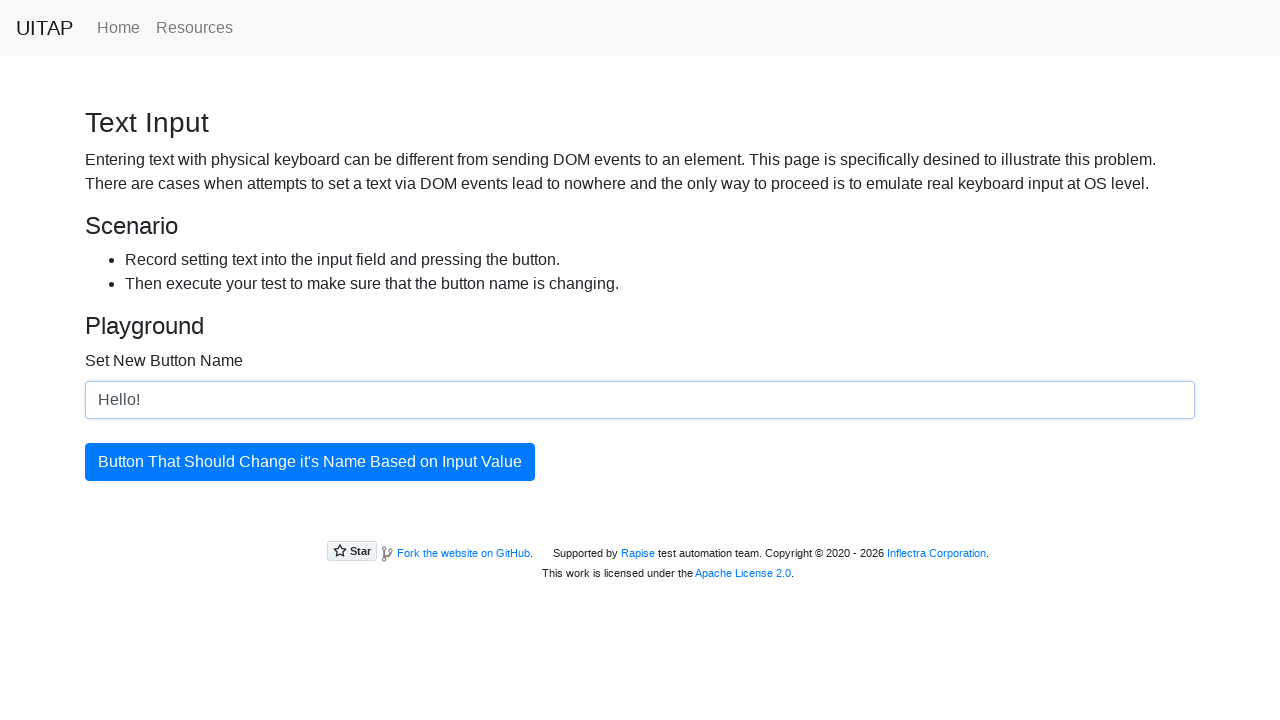

Typed 'a' into input field on #newButtonName
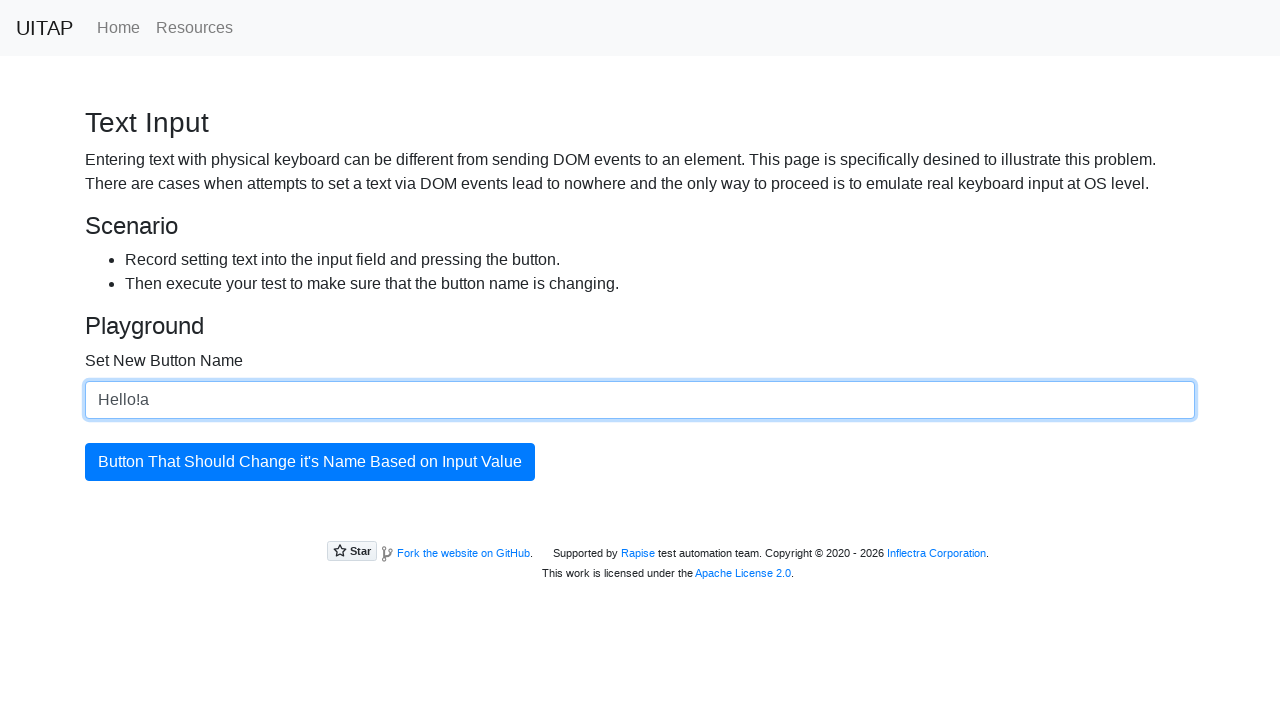

Typed 'b' into input field on #newButtonName
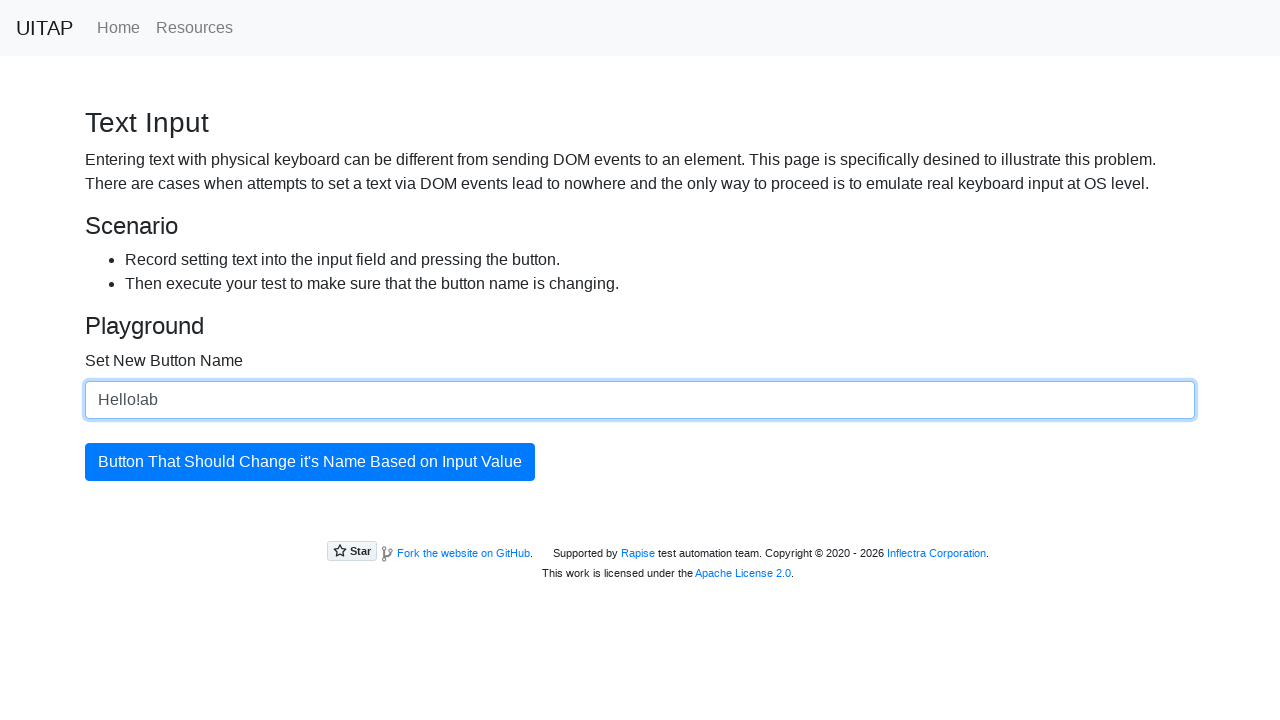

Typed 'c' into input field on #newButtonName
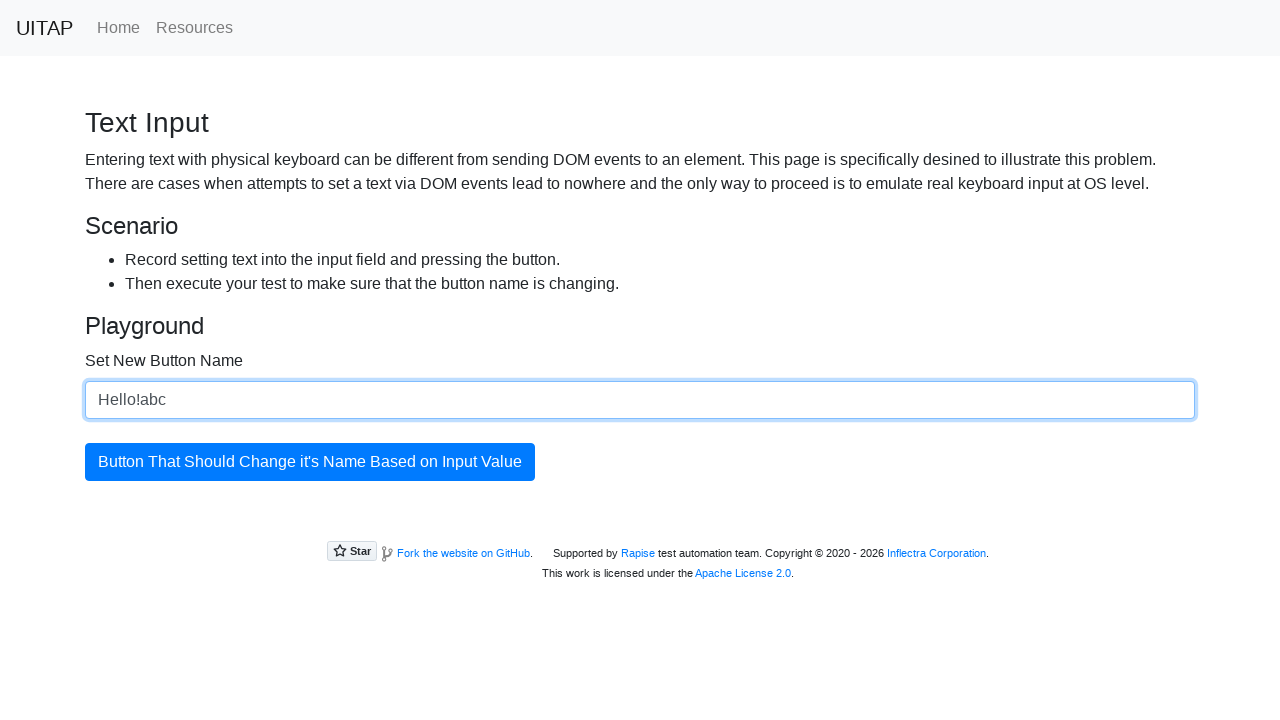

Pressed Backspace to delete character on #newButtonName
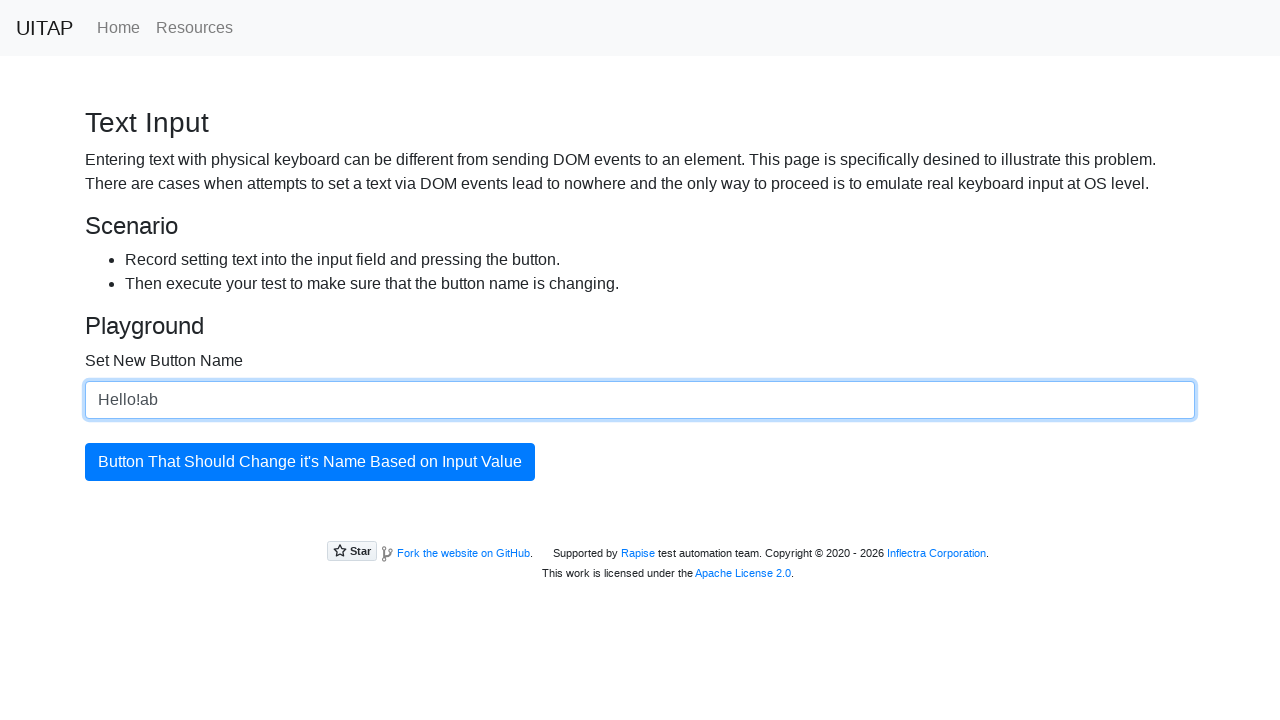

Pressed Backspace to delete character on #newButtonName
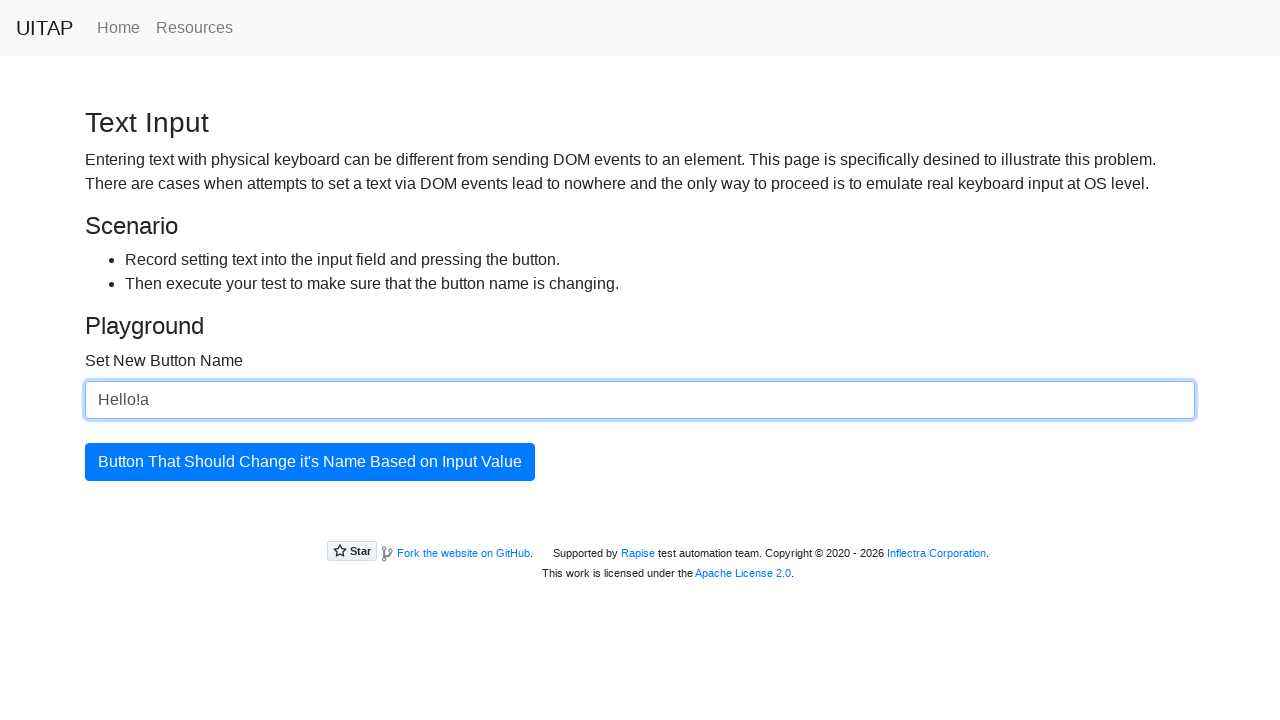

Pressed Backspace to delete character on #newButtonName
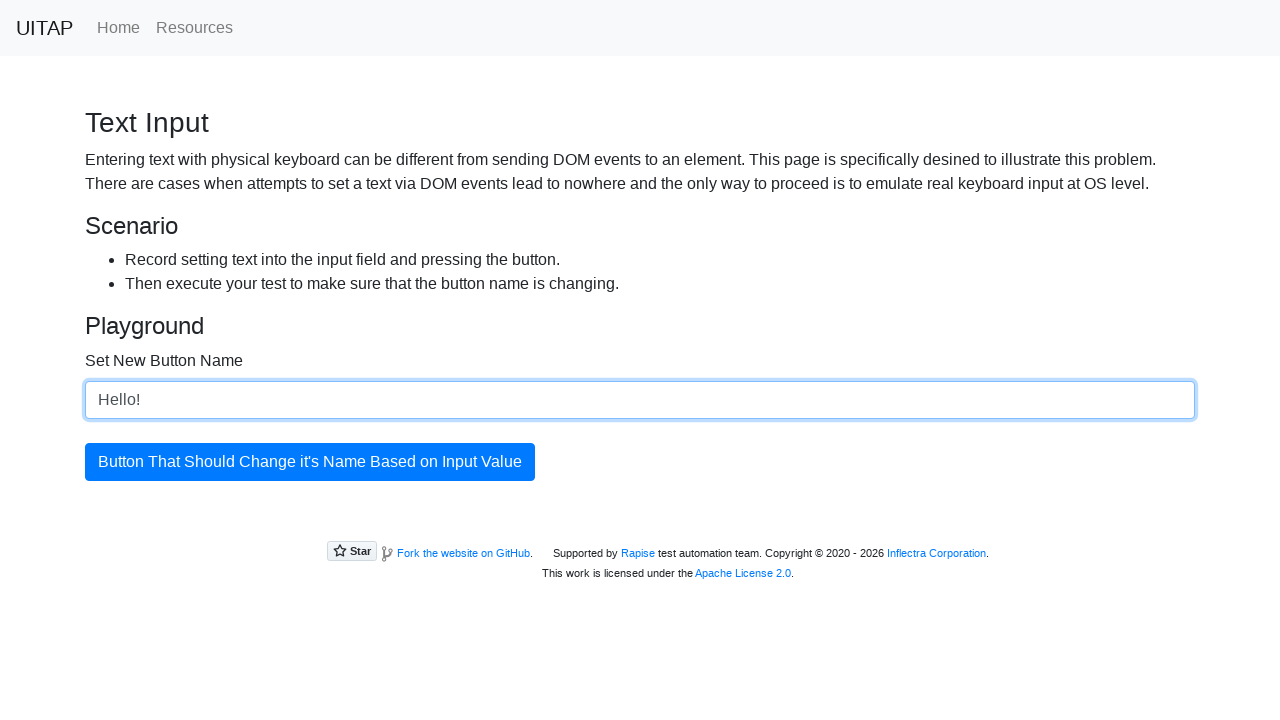

Clicked updating button to apply text at (310, 462) on #updatingButton
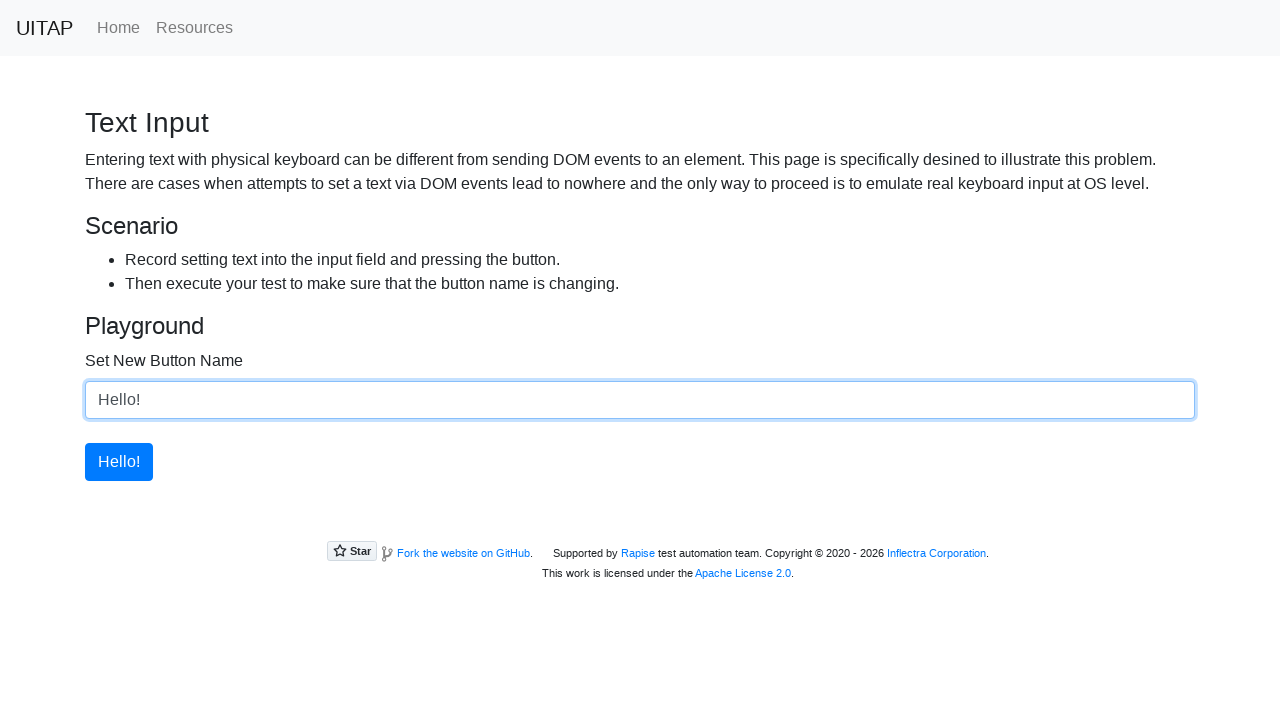

Waited for button text to update
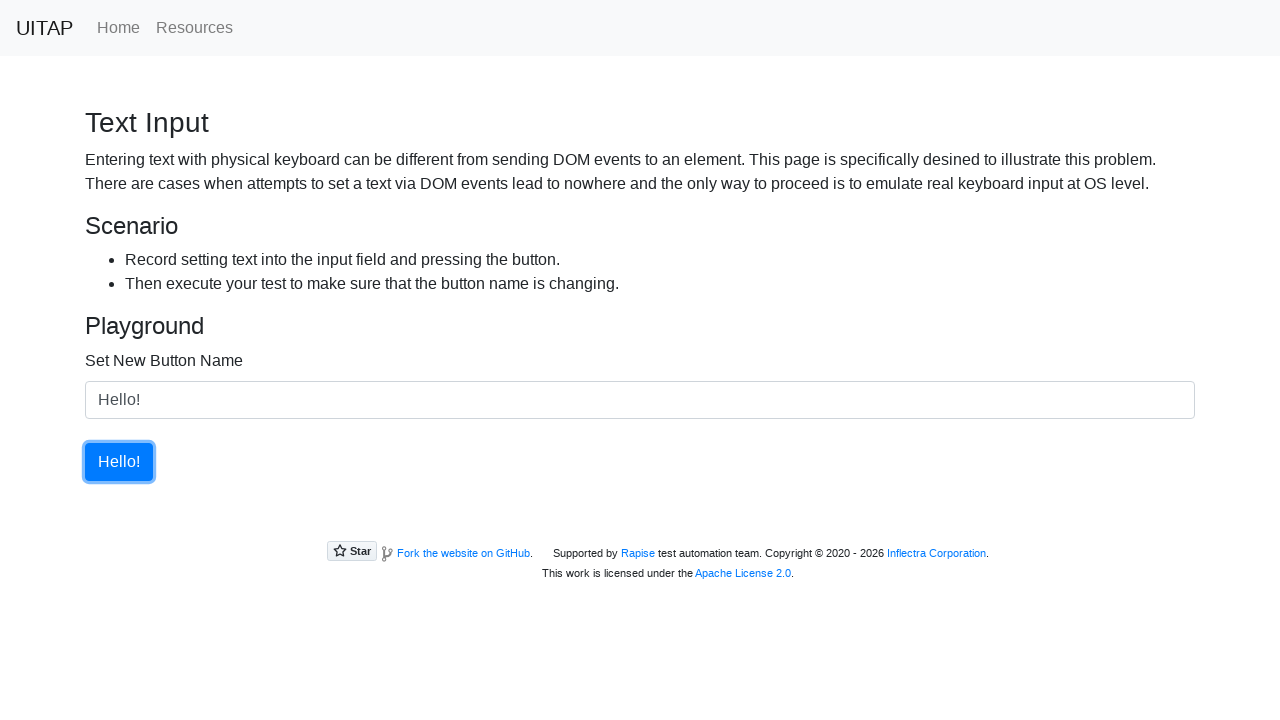

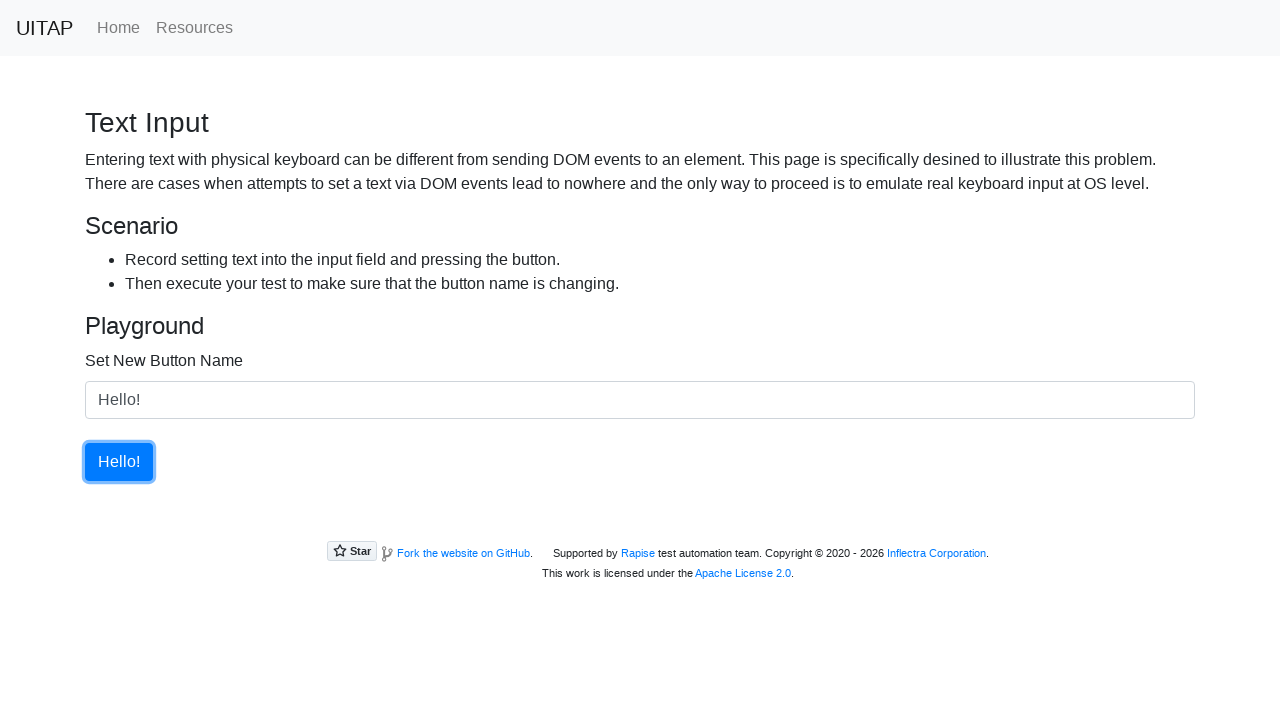